Tests scroll to top functionality by scrolling down the page and then using the back-to-top button

Starting URL: https://www.tutorialspoint.com/selenium/practice/selenium_automation_practice.php

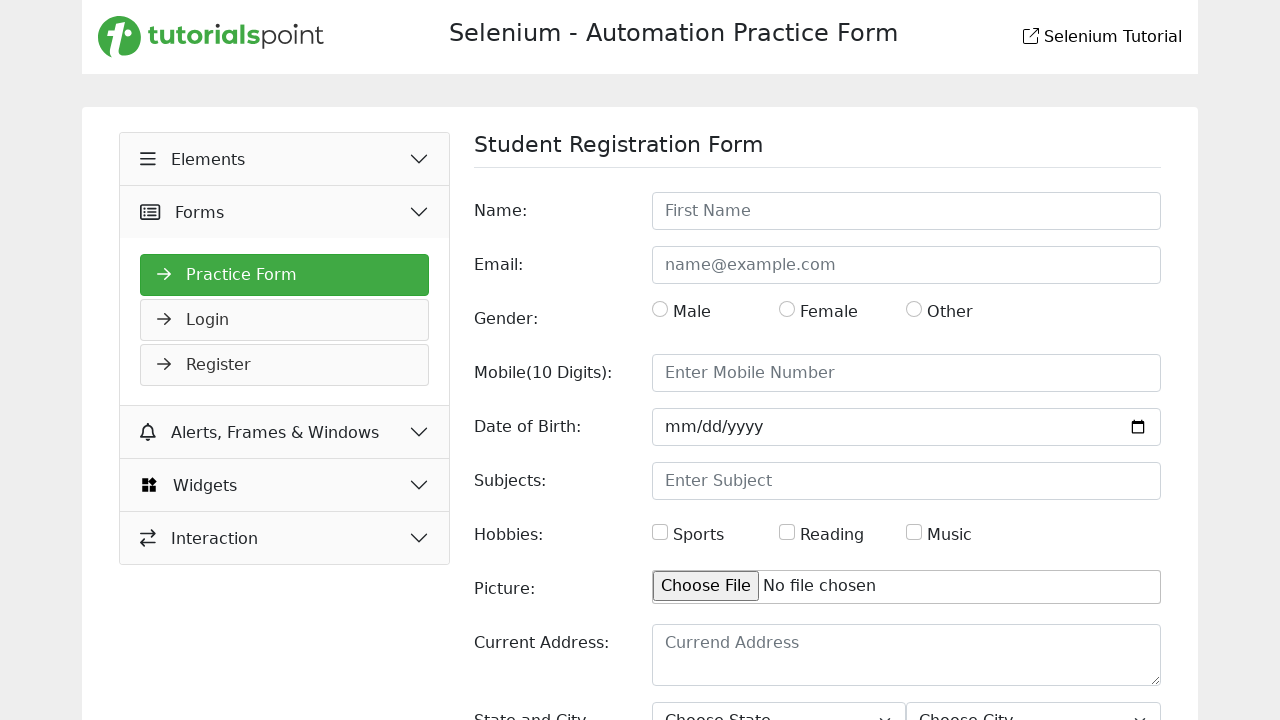

Clicked on the Widgets button to expand menu at (285, 485) on (//button[@type='button'])[4]
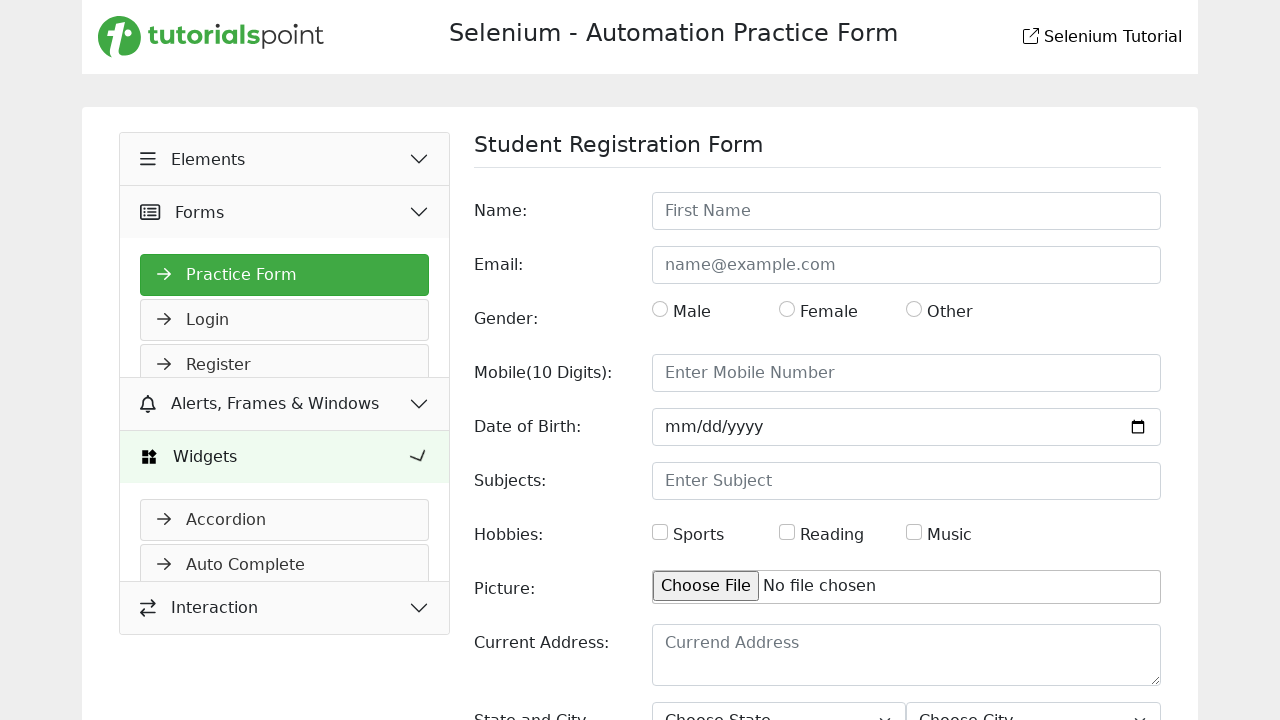

Scrolled down 1500 pixels to find the Scroll Top link
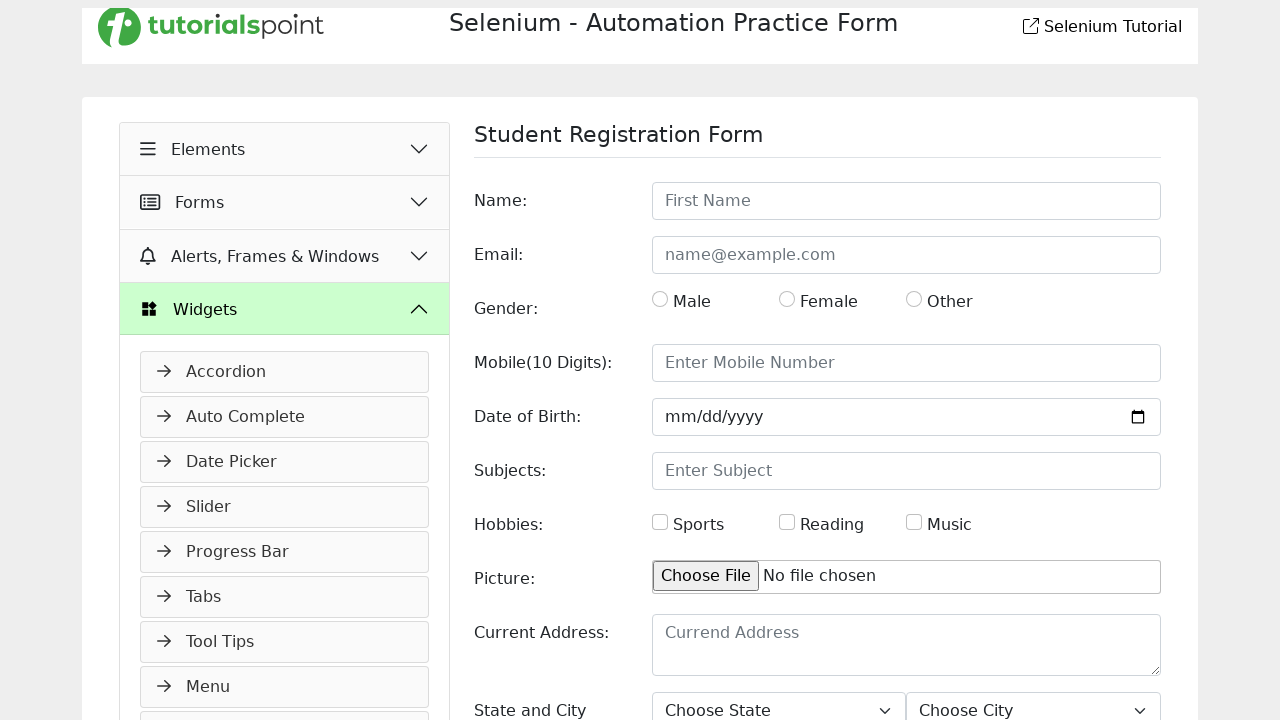

Clicked on Scroll Top section at (285, 429) on xpath=//a[normalize-space()='Scoll Top']
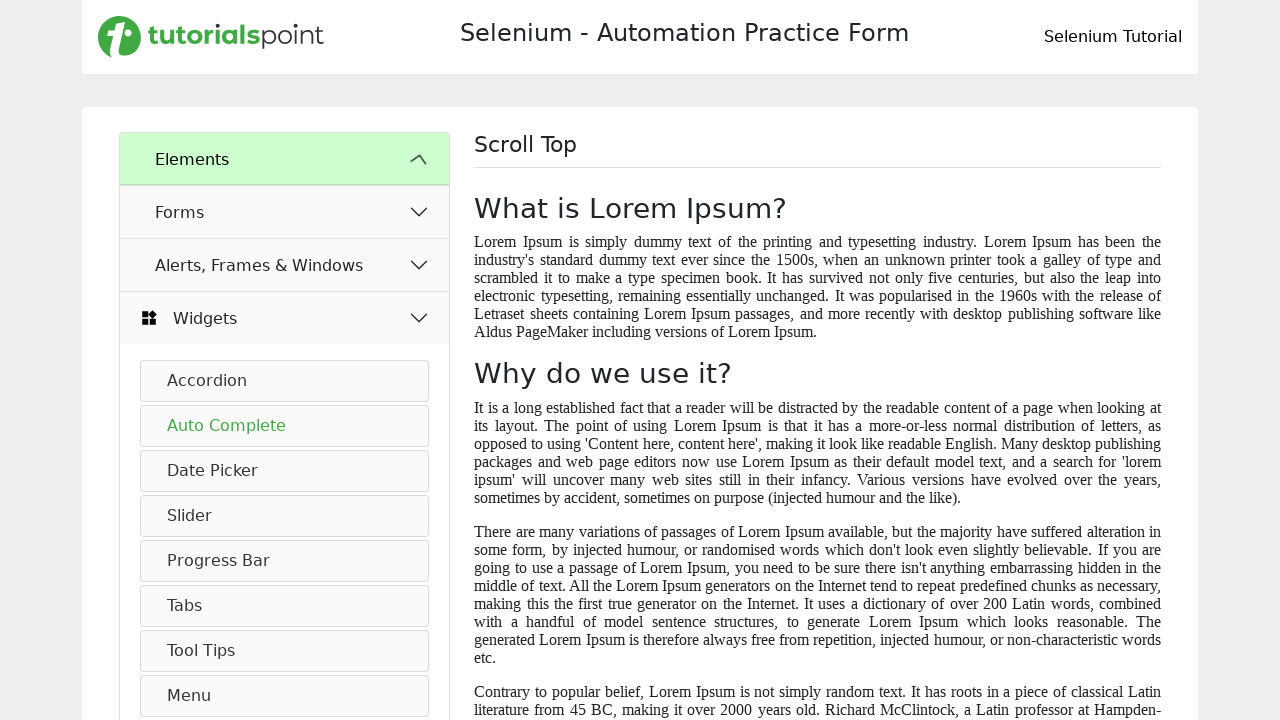

Scrolled down 1000 pixels on the page
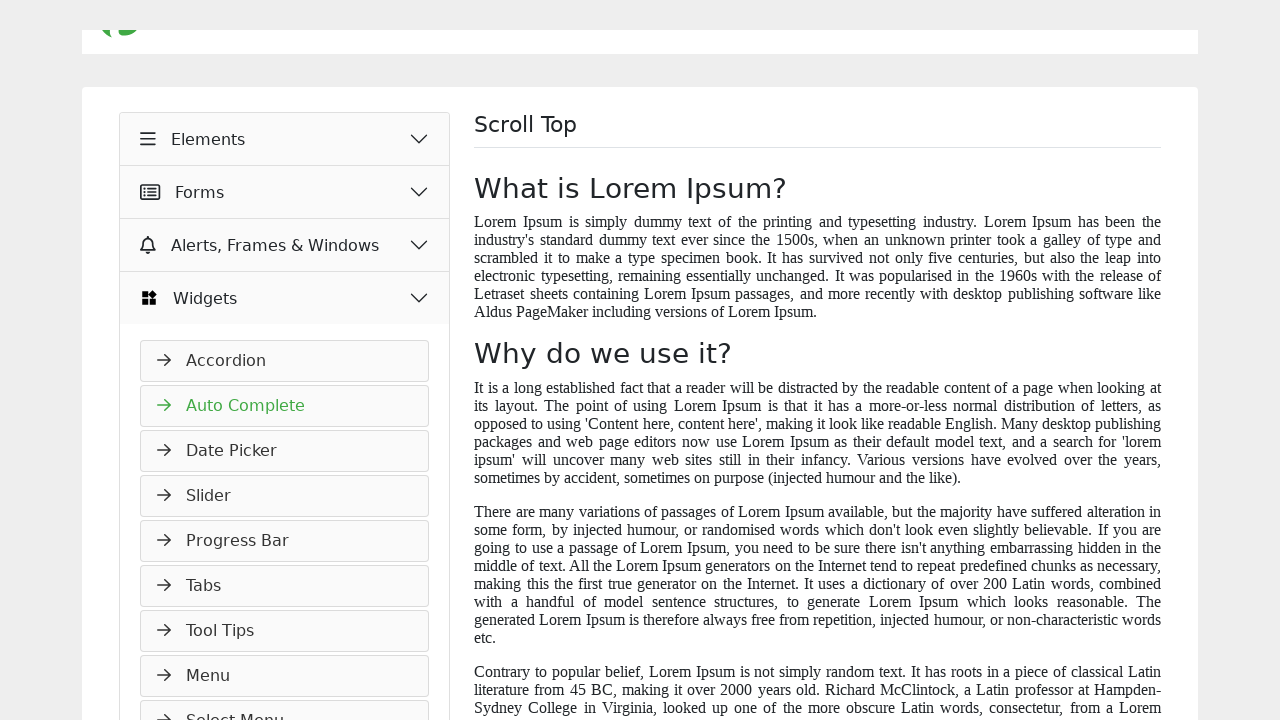

Clicked the back to top button at (1236, 676) on xpath=//button[@id='btn-back-to-top']
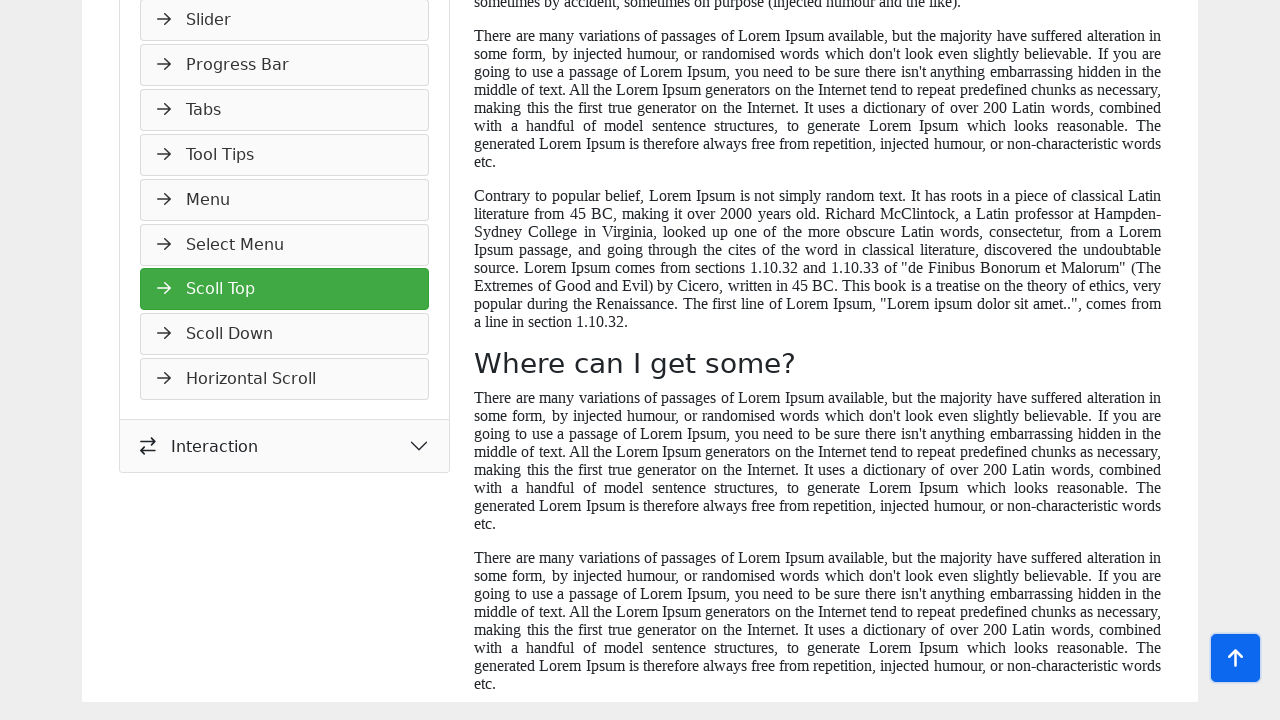

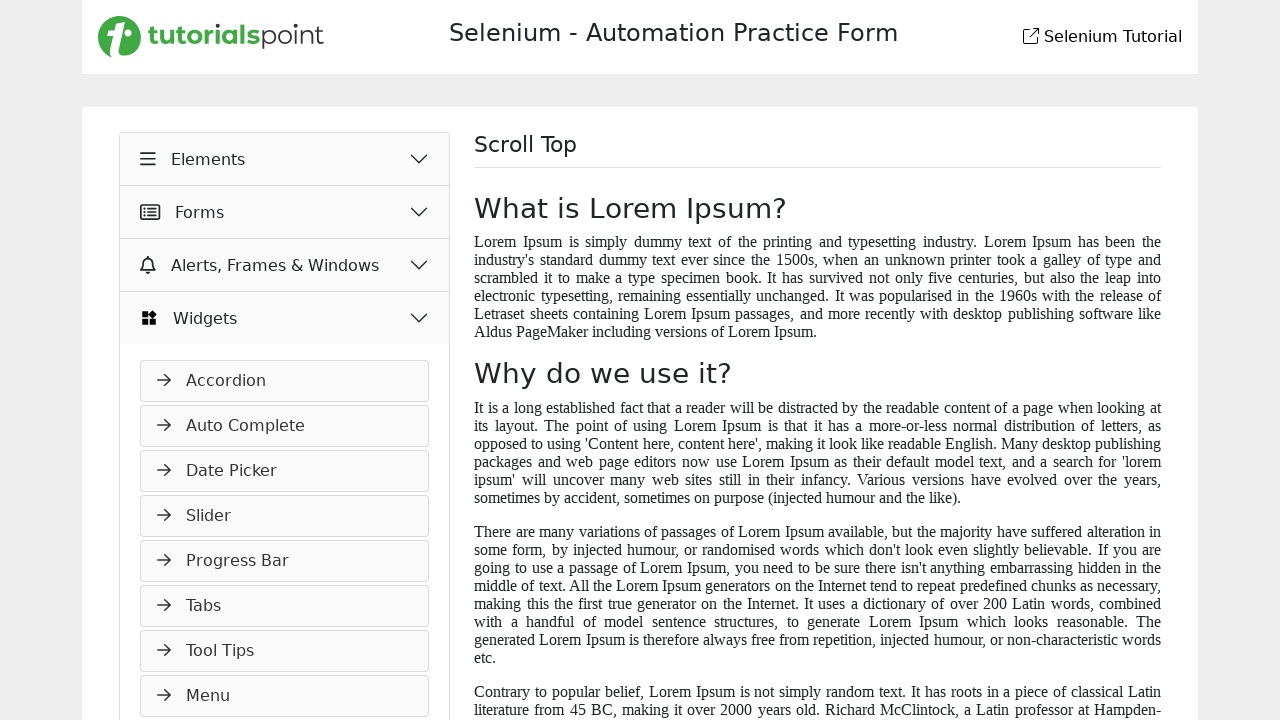